Navigates to a sample Selenium test page and waits for it to load

Starting URL: https://pythonexamples.org/tmp/selenium/index.html

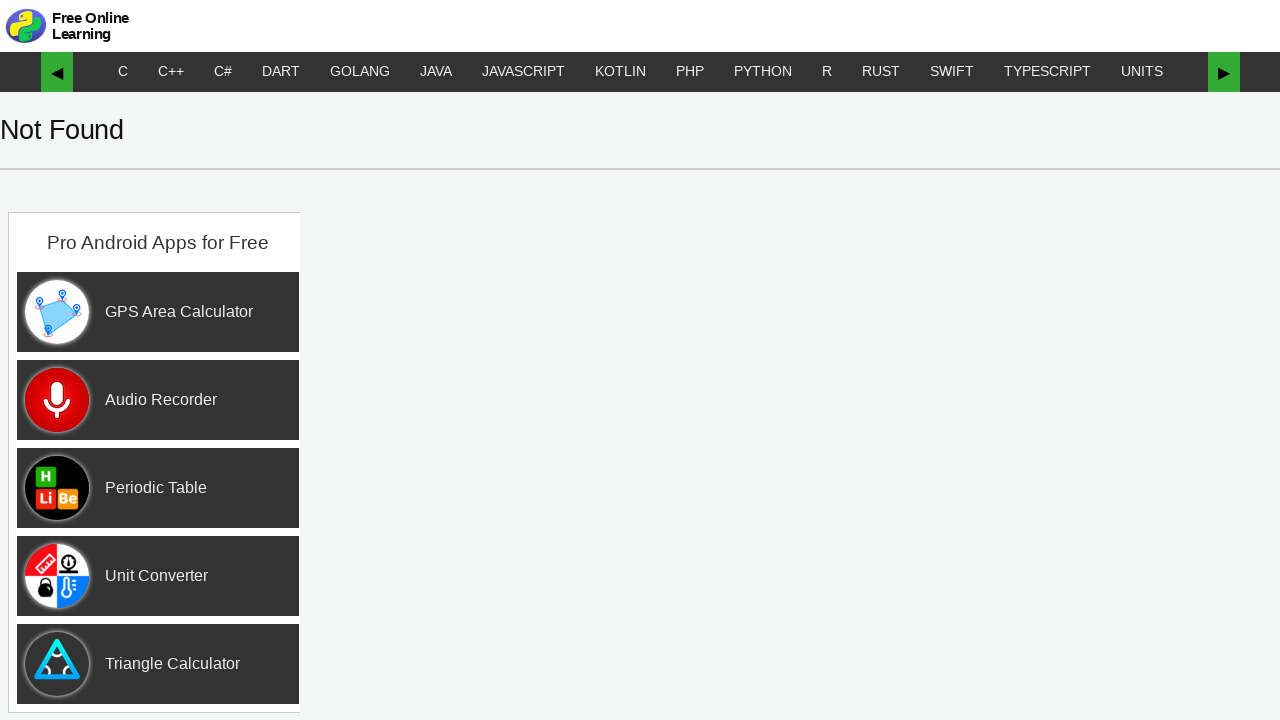

Navigated to Selenium sample test page
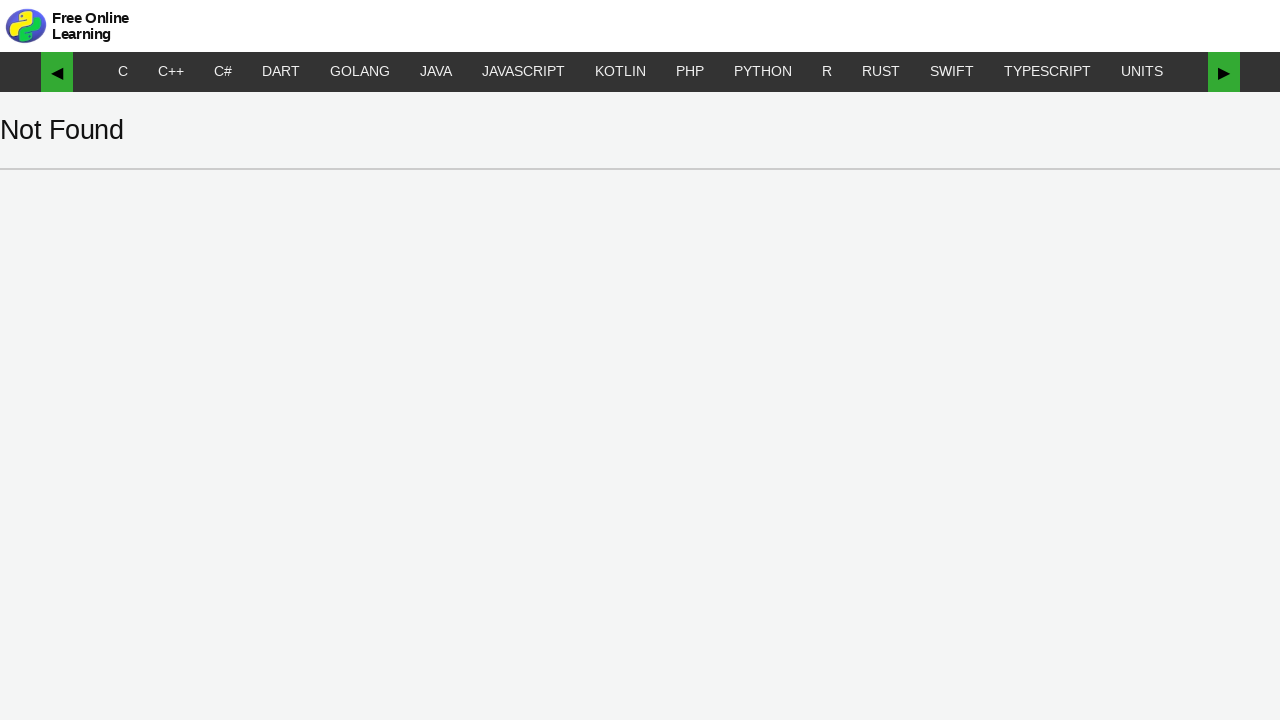

Page DOM fully loaded
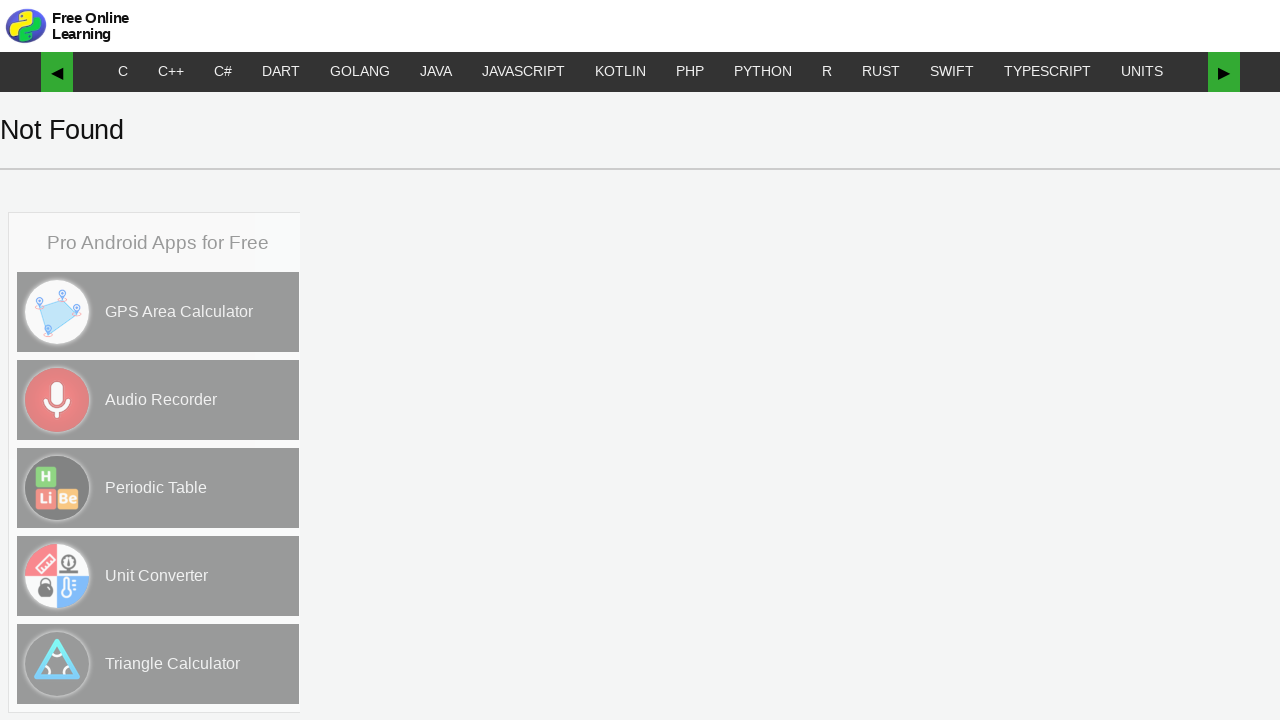

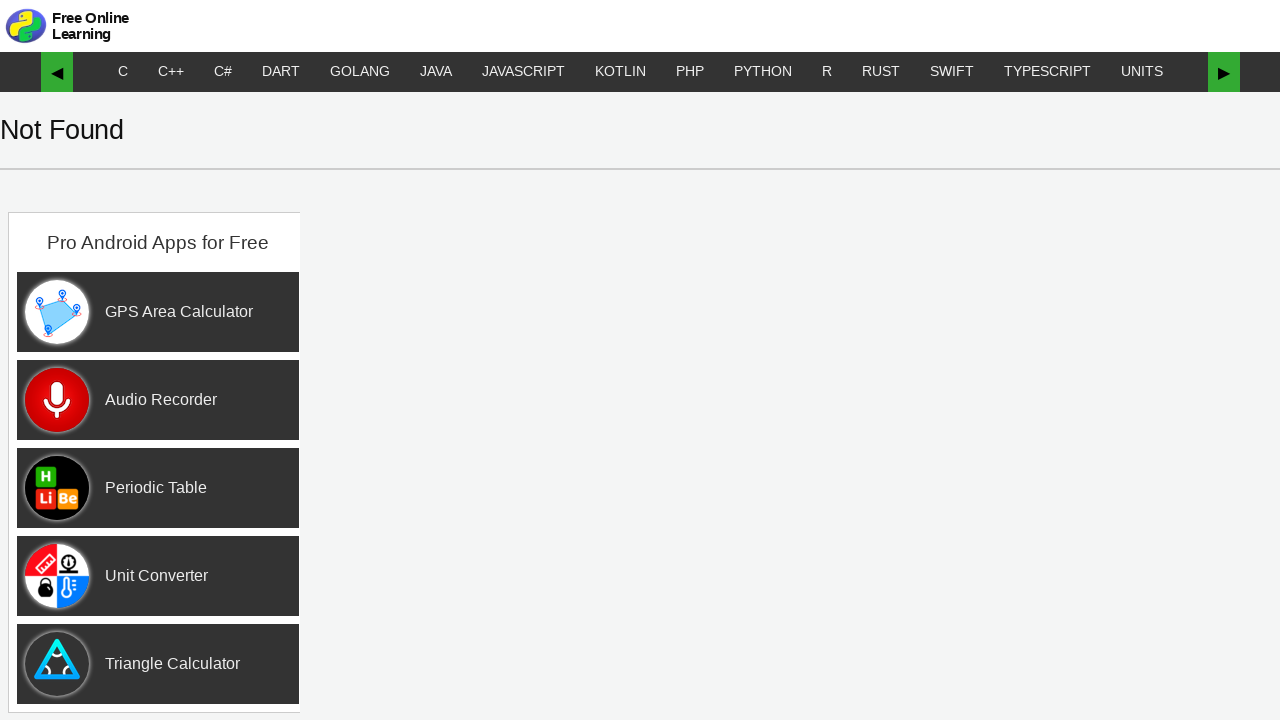